Tests relative locator functionality by interacting with form elements using above, below, left, and right positional relationships

Starting URL: https://rahulshettyacademy.com/angularpractice/

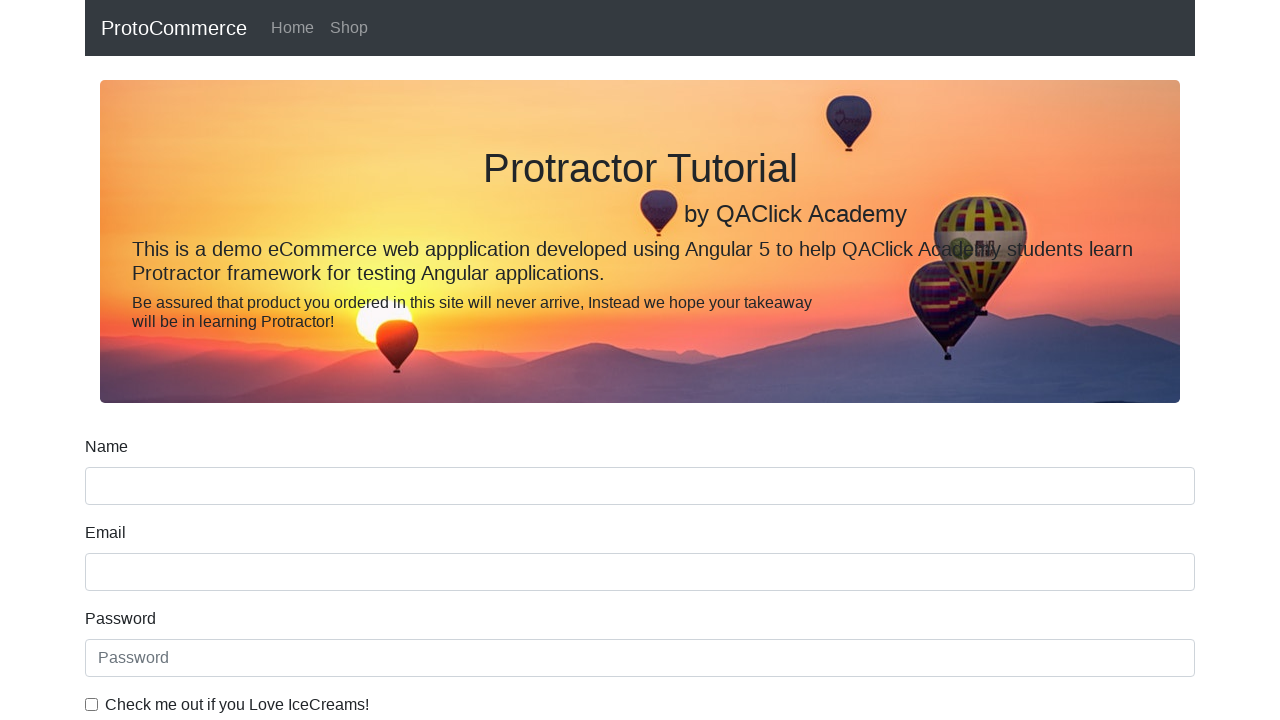

Located name input field for reference
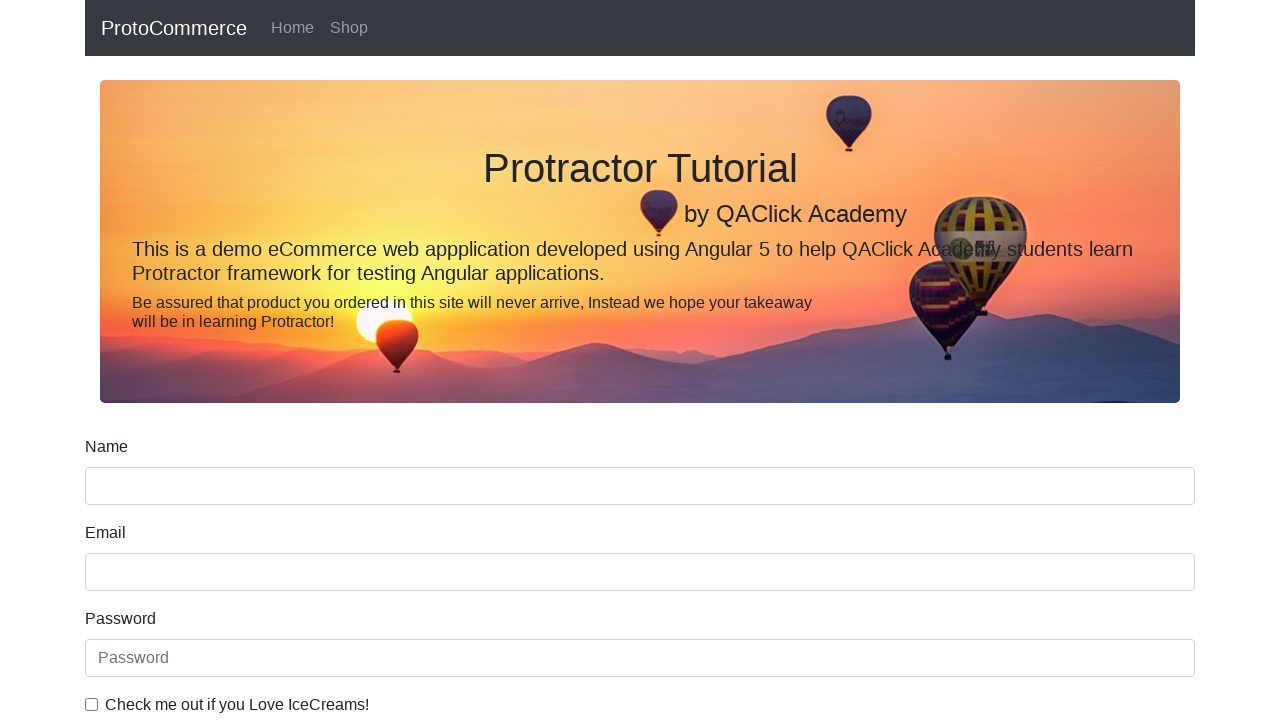

Located and printed label above name input field
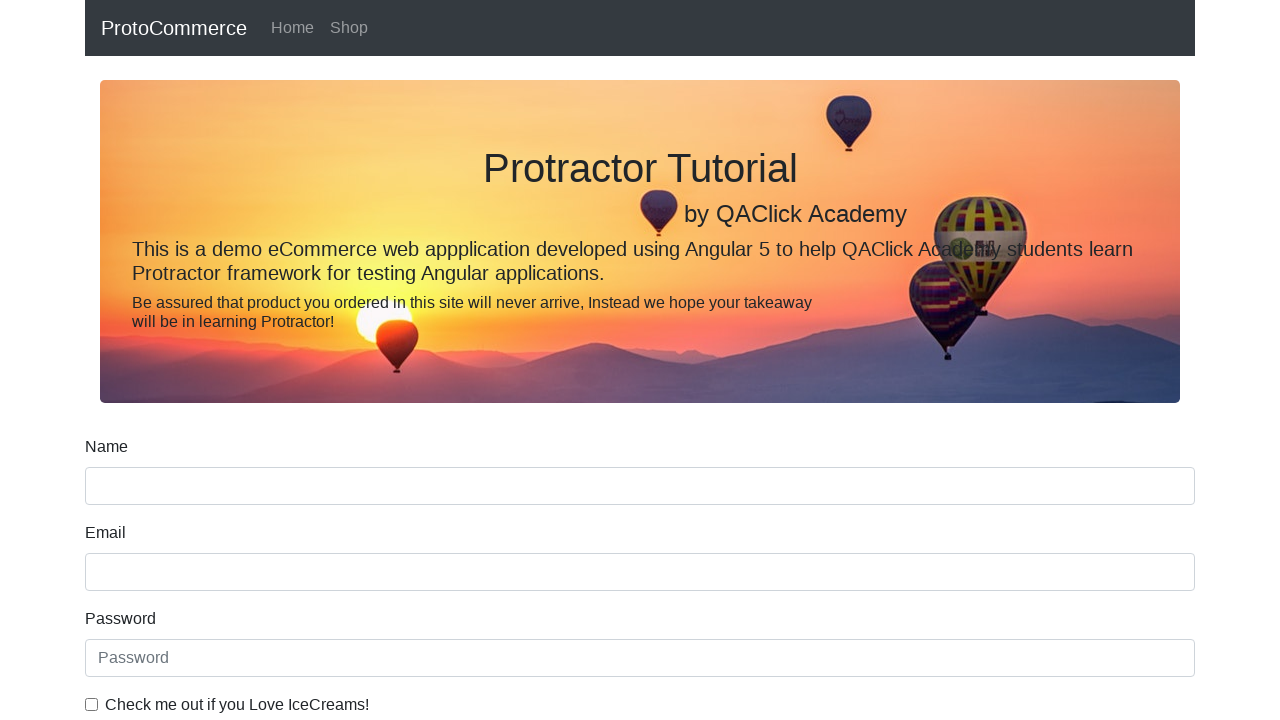

Located Date of Birth label
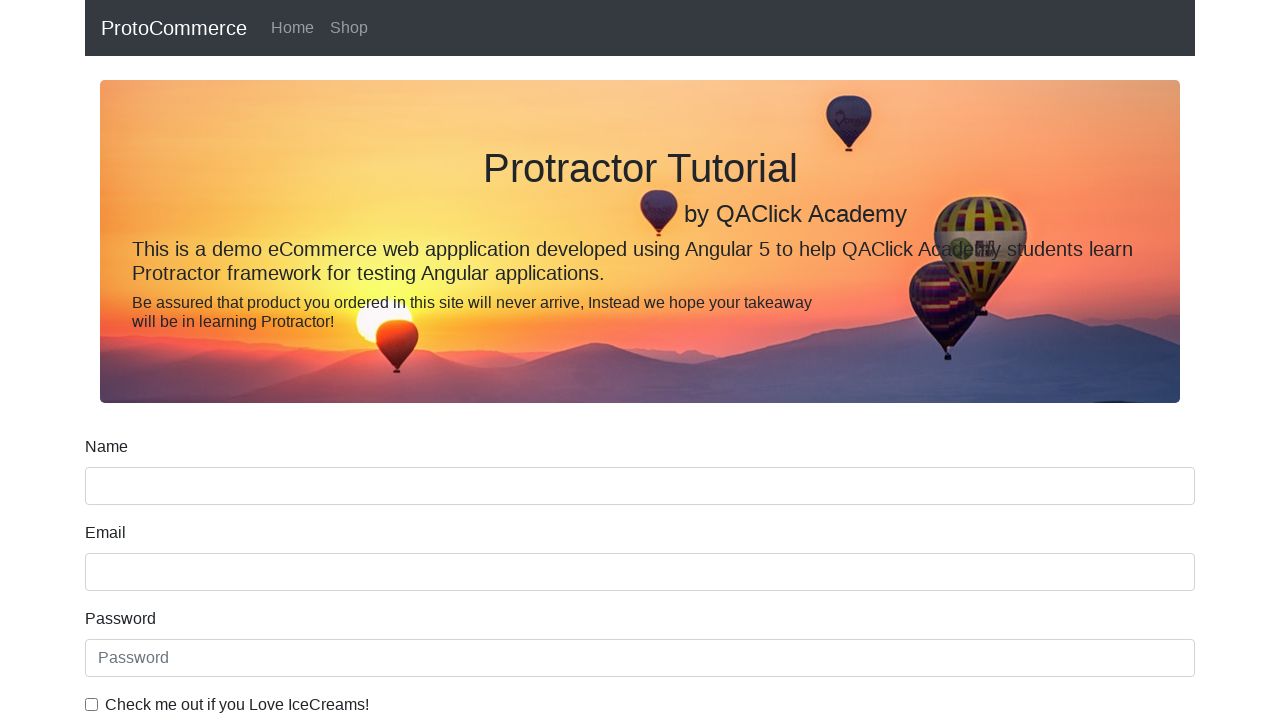

Clicked date input field below Date of Birth label at (640, 412) on input[type='date']
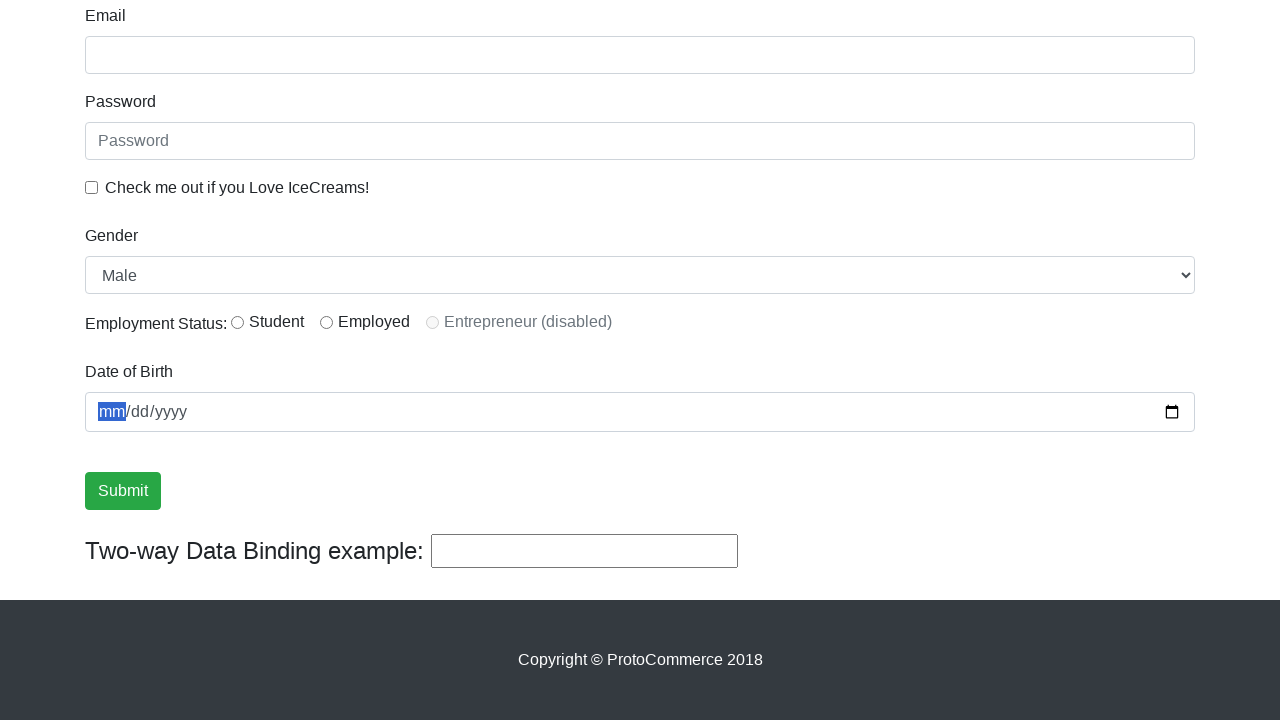

Located checkbox label for ice cream preference
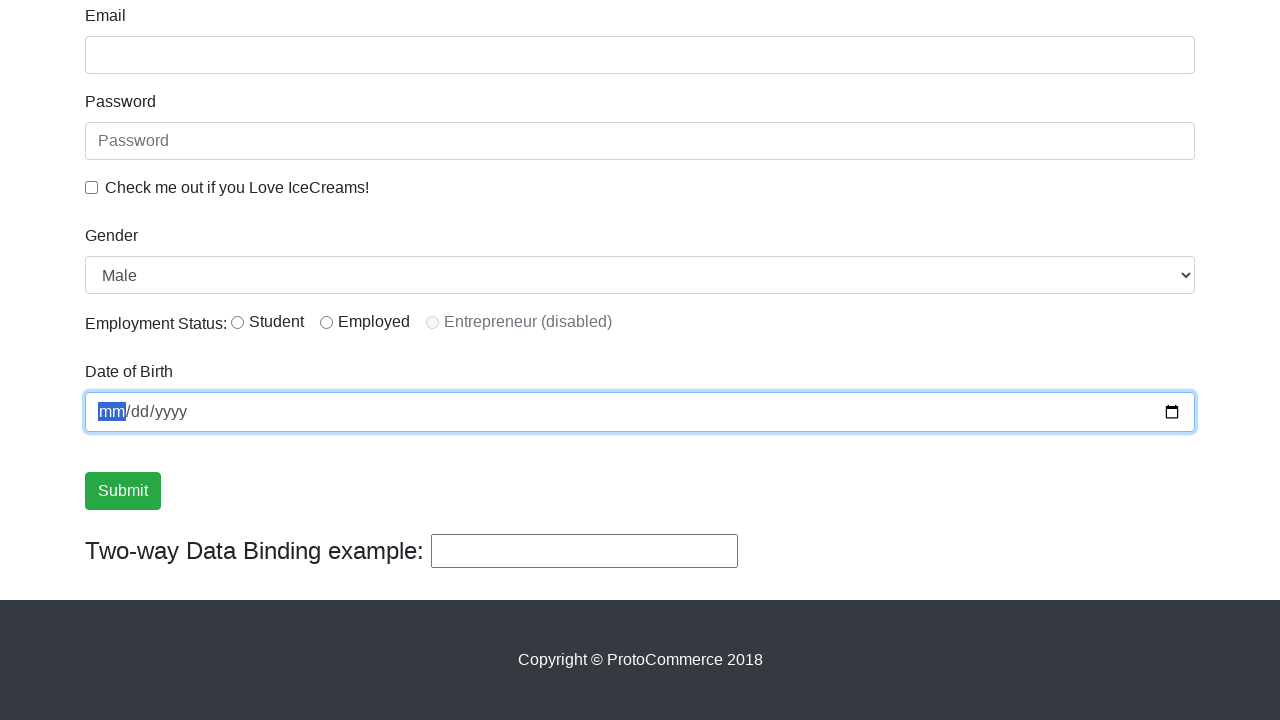

Clicked checkbox to the left of 'Check me out if you Love IceCreams!' label at (92, 187) on #exampleCheck1
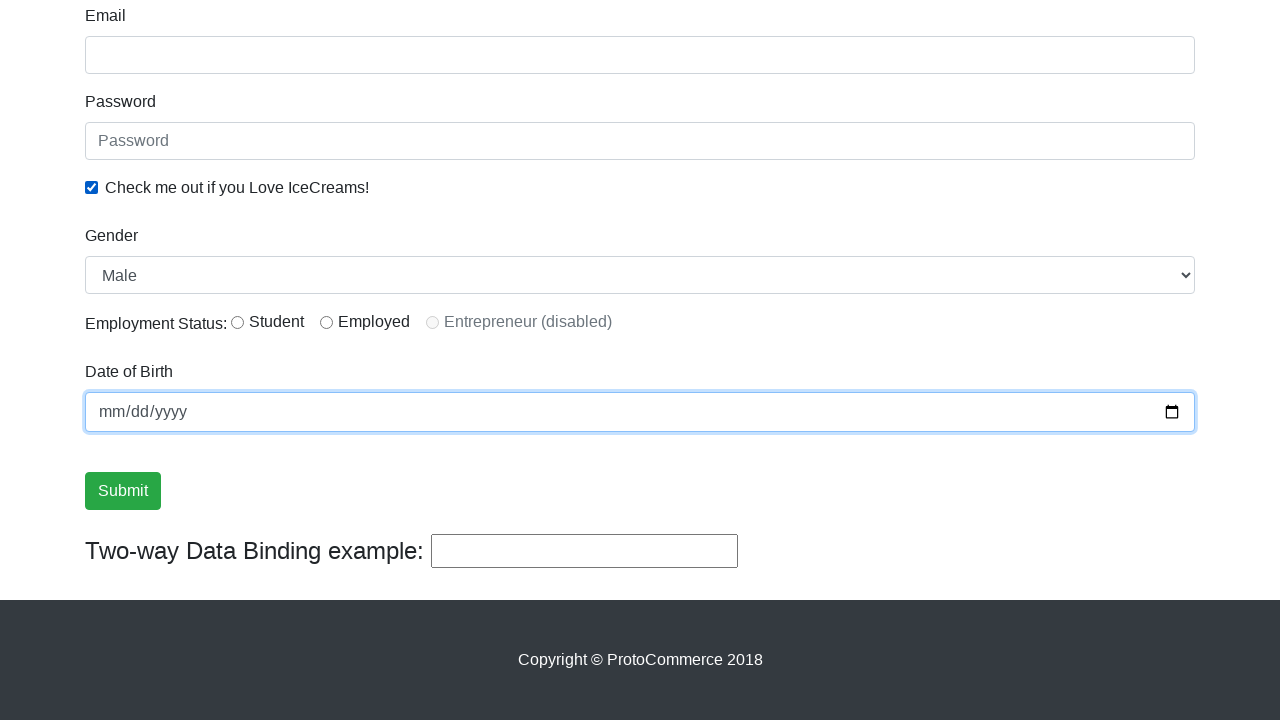

Located Student radio button
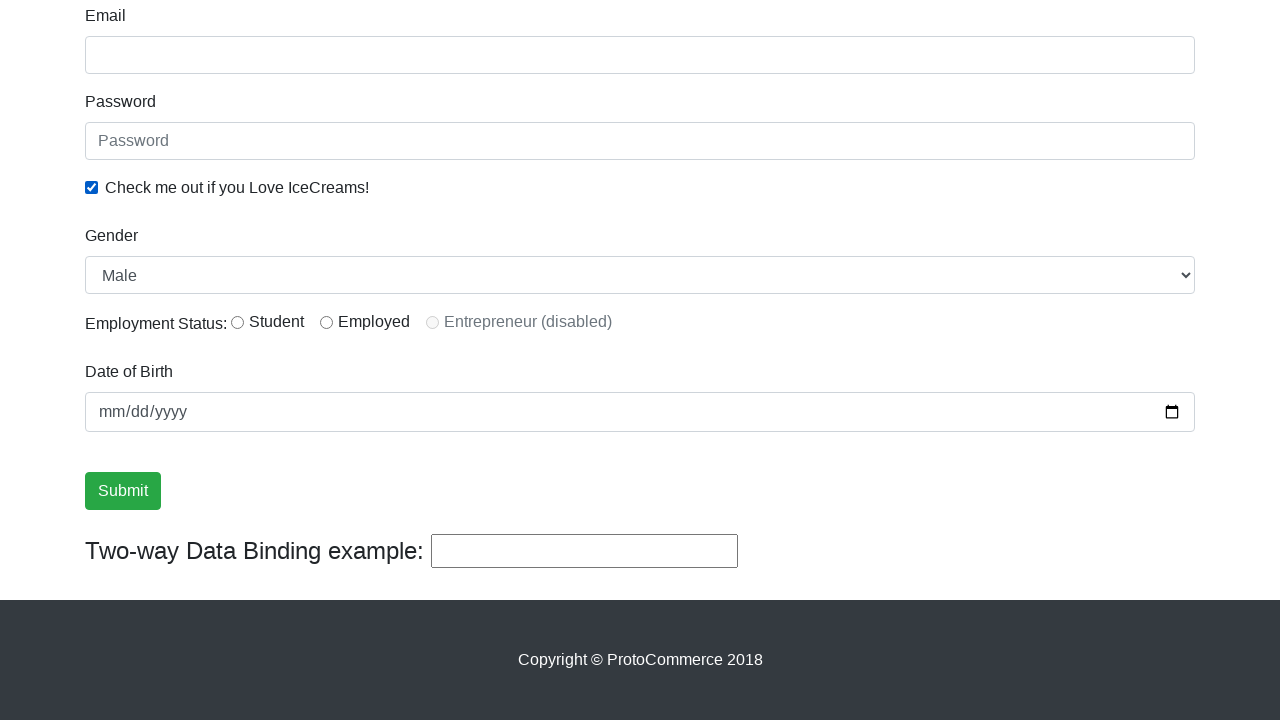

Located and printed label to the right of Student radio button
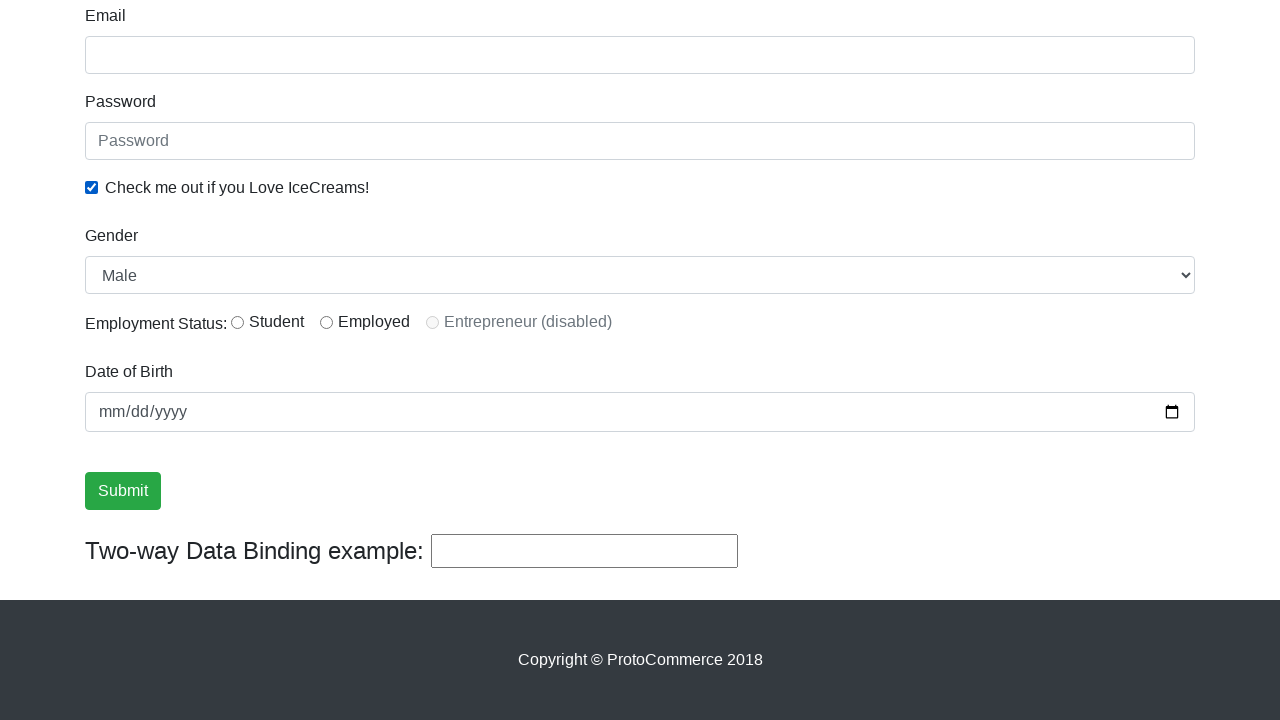

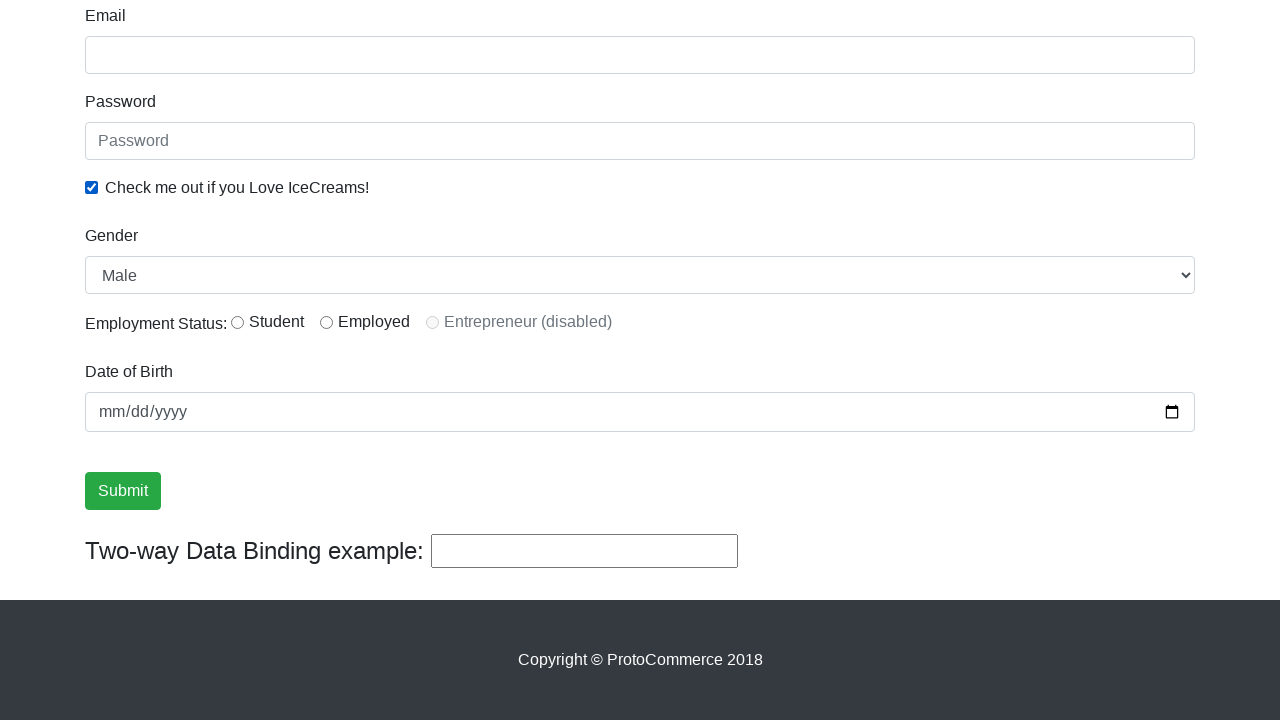